Tests the text box form by filling in name, email, current address, and permanent address fields, then submits and verifies the displayed output matches the input.

Starting URL: https://demoqa.com/

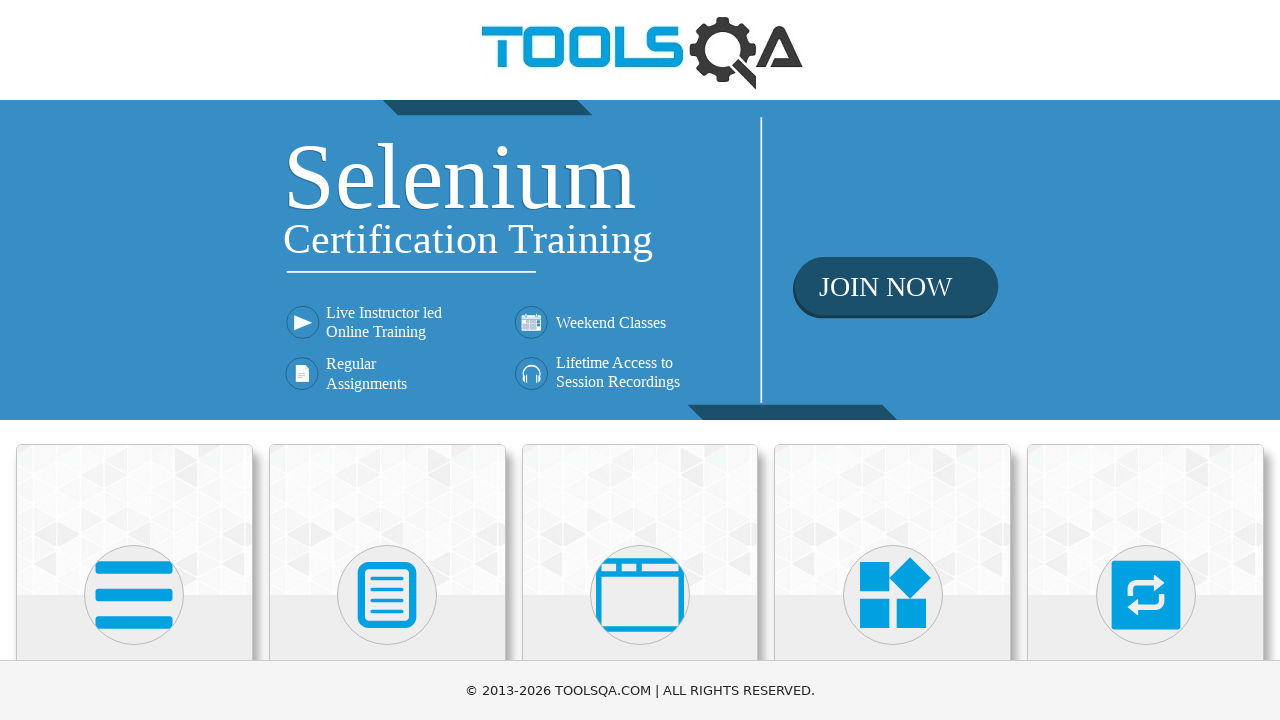

Scrolled Elements card into view
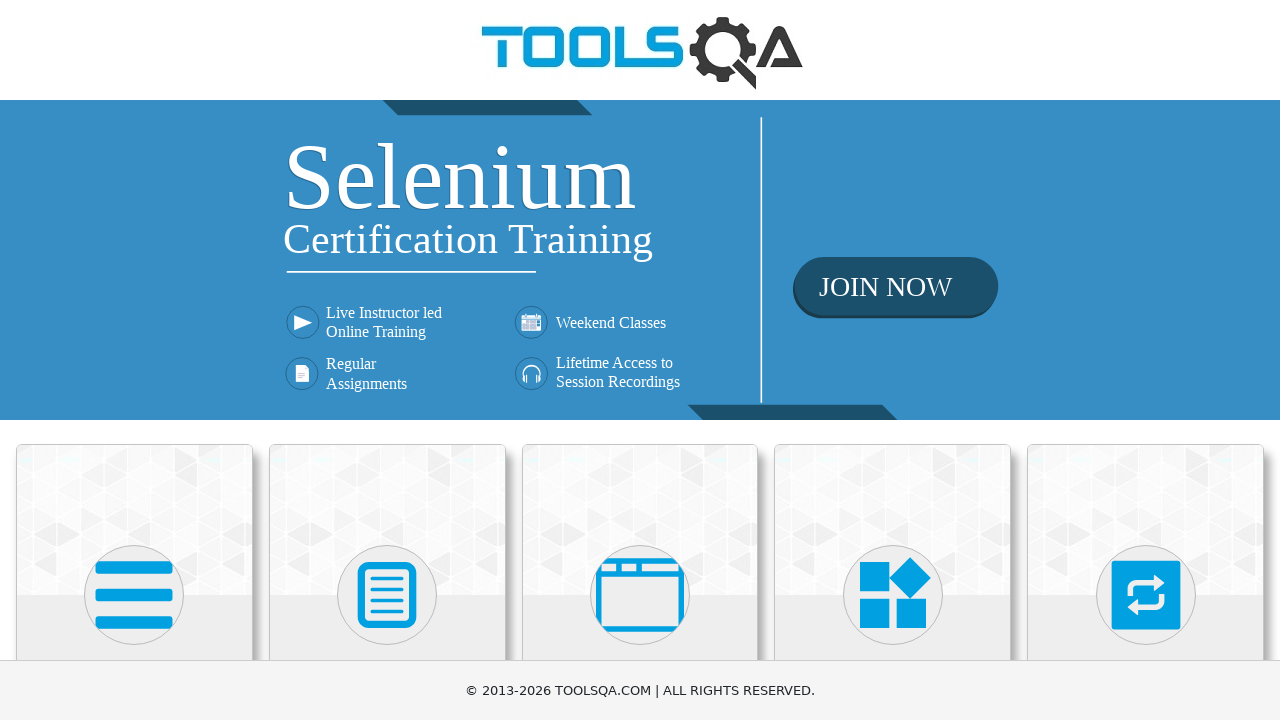

Clicked on Elements card at (134, 360) on xpath=//*[text()='Elements']/..
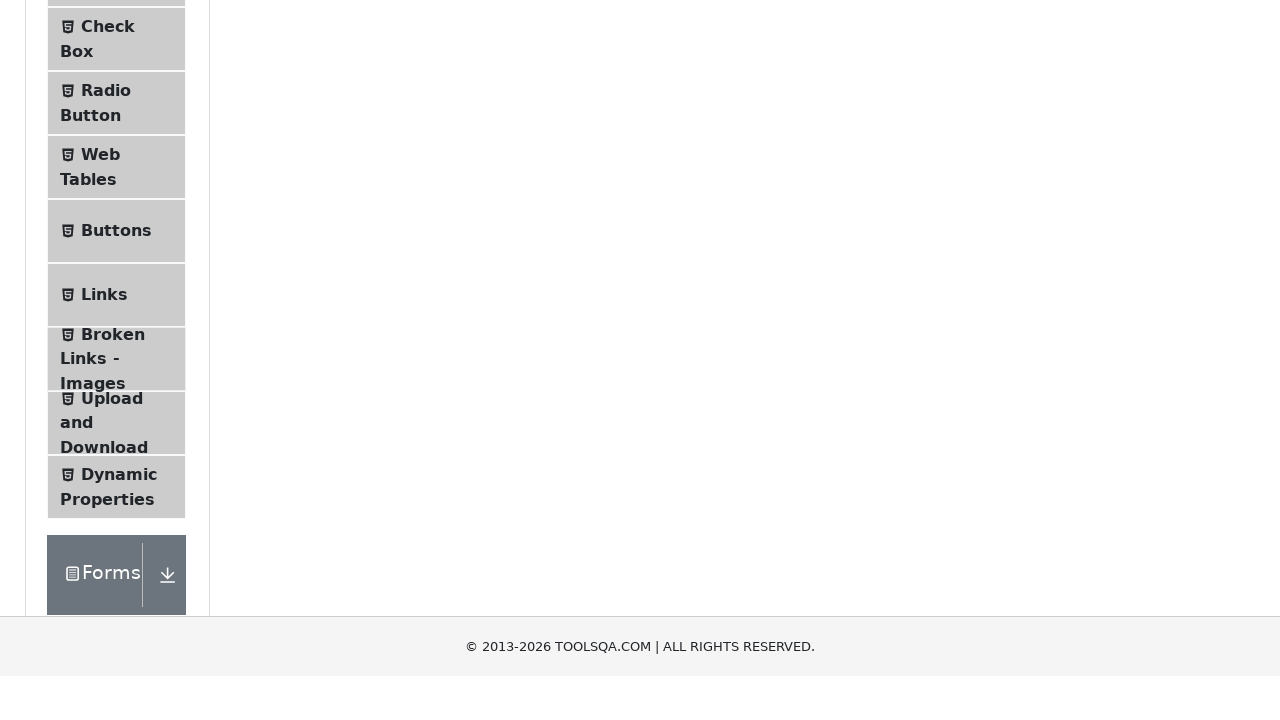

Clicked on Text Box menu item at (119, 261) on xpath=//span[text()='Text Box']
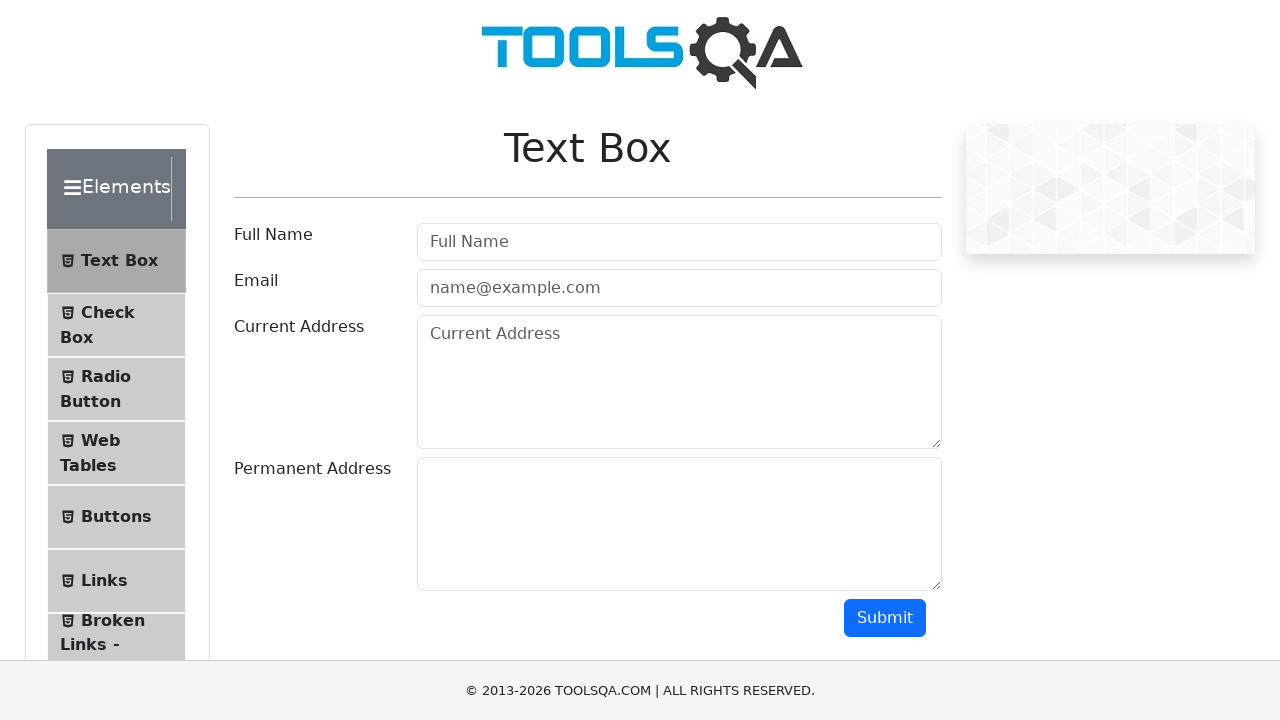

Filled in name field with 'Vasilii Brovkin' on #userName
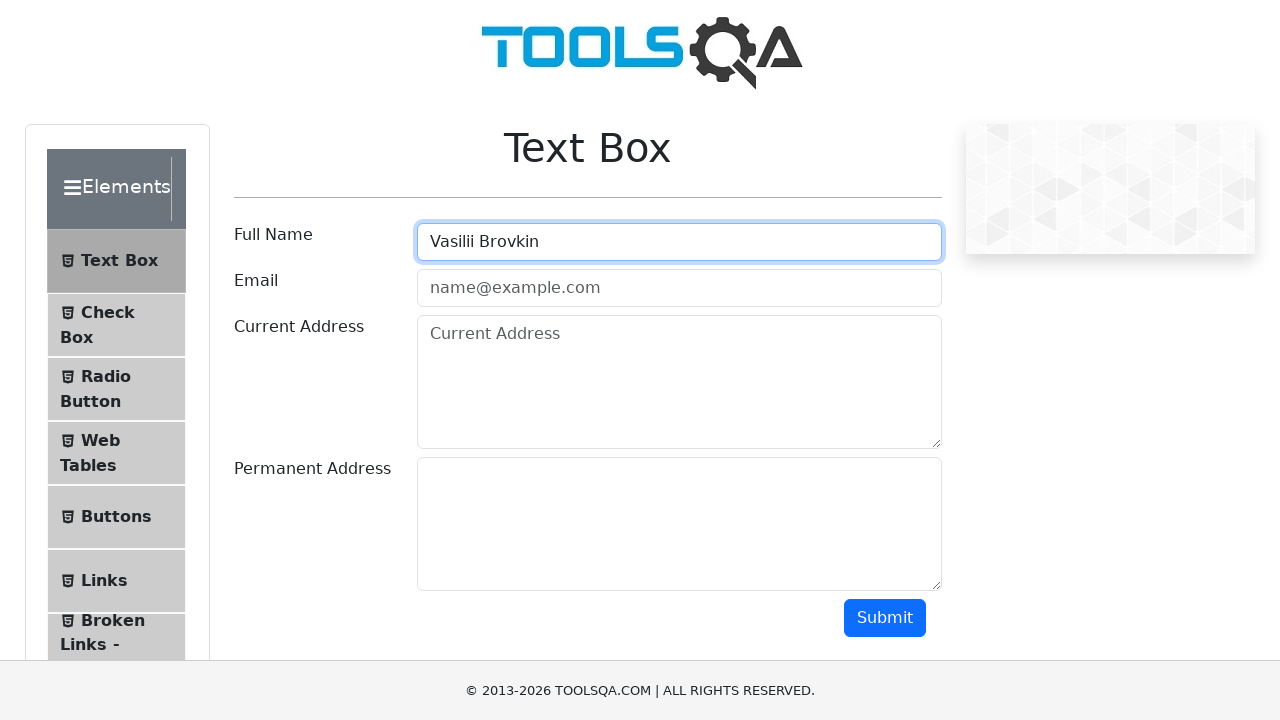

Filled in email field with 'vb@ua.com' on #userEmail
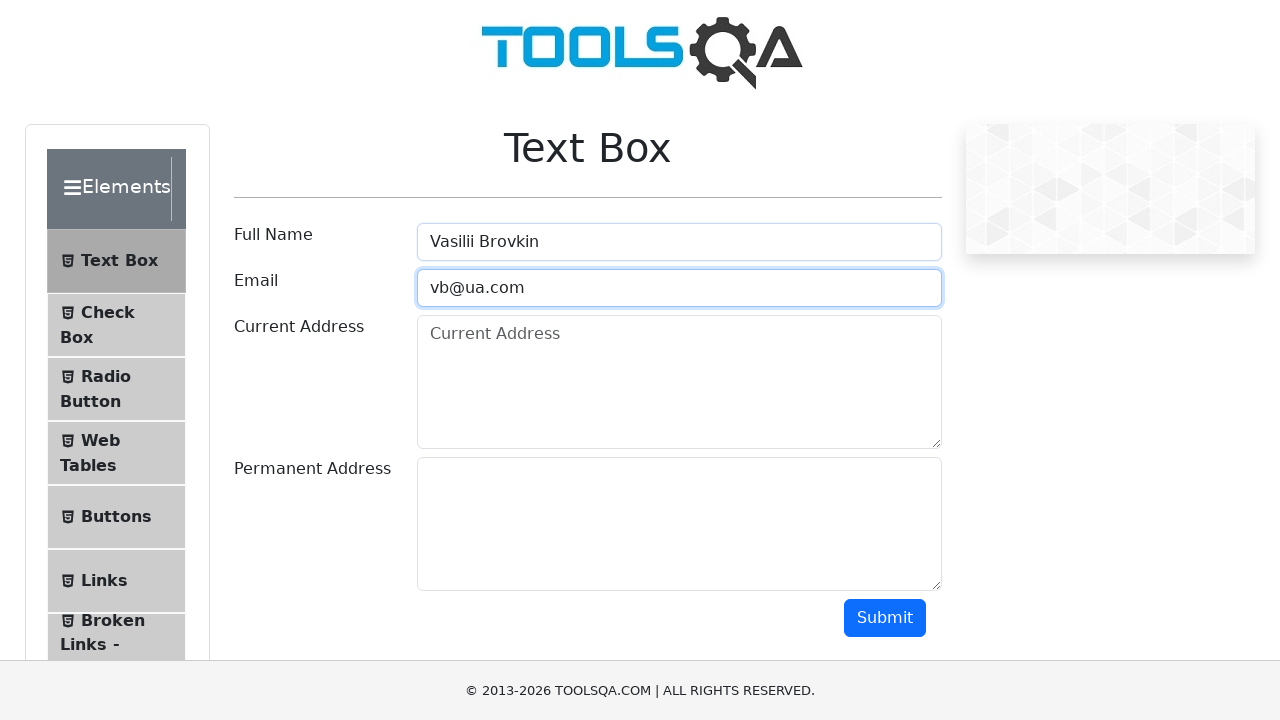

Filled in current address field with 'Vinn' on #currentAddress
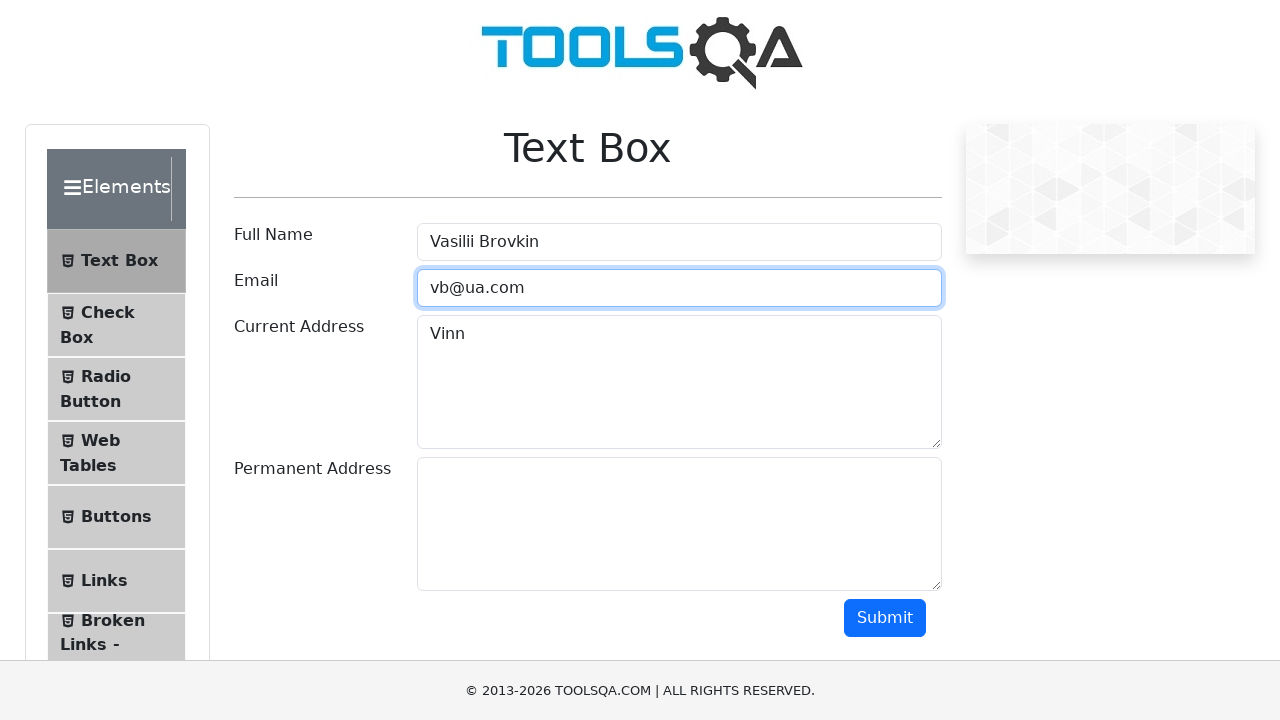

Filled in permanent address field with 'Ukr' on #permanentAddress
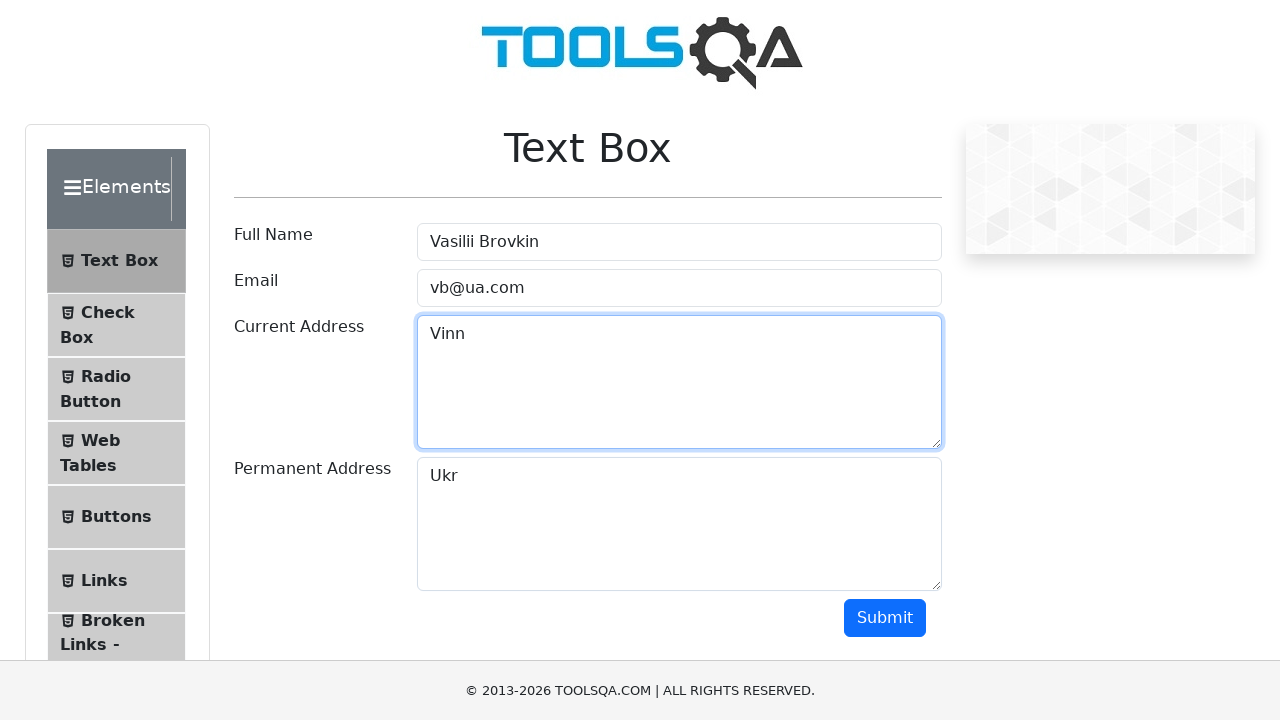

Scrolled down the page by 250 pixels
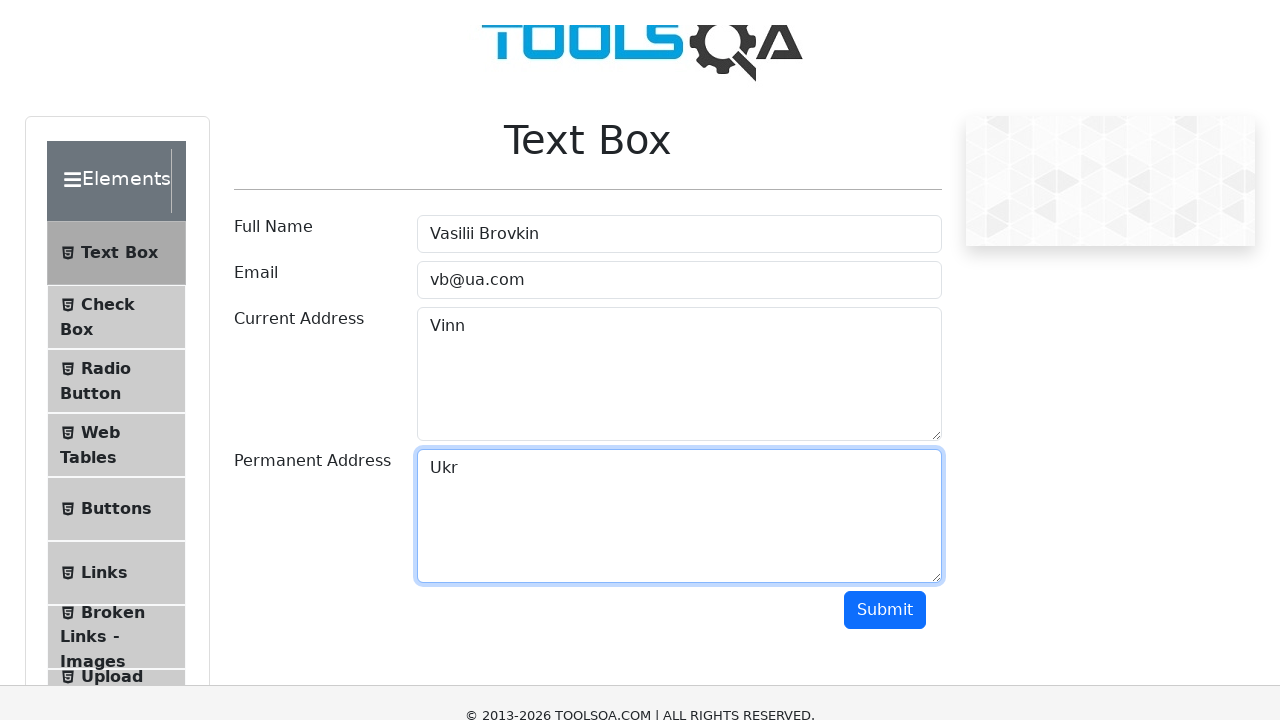

Clicked submit button to submit the form at (885, 368) on #submit
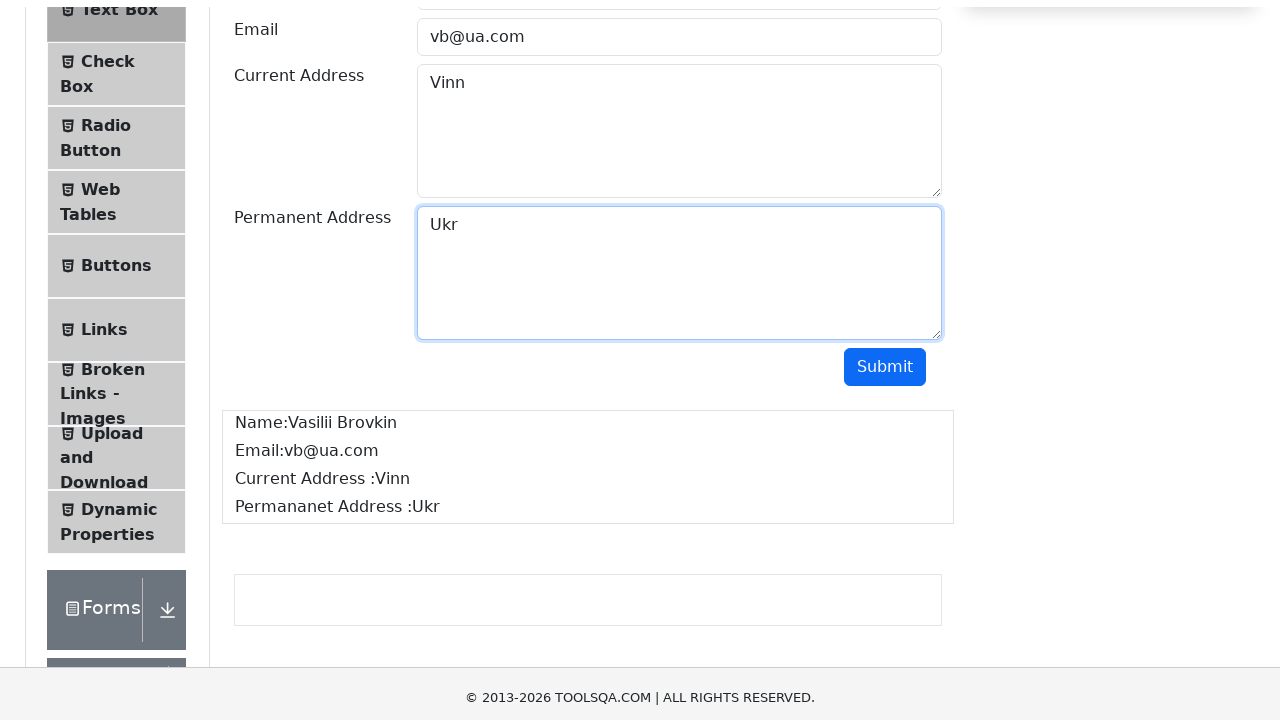

Form output loaded and name field appeared
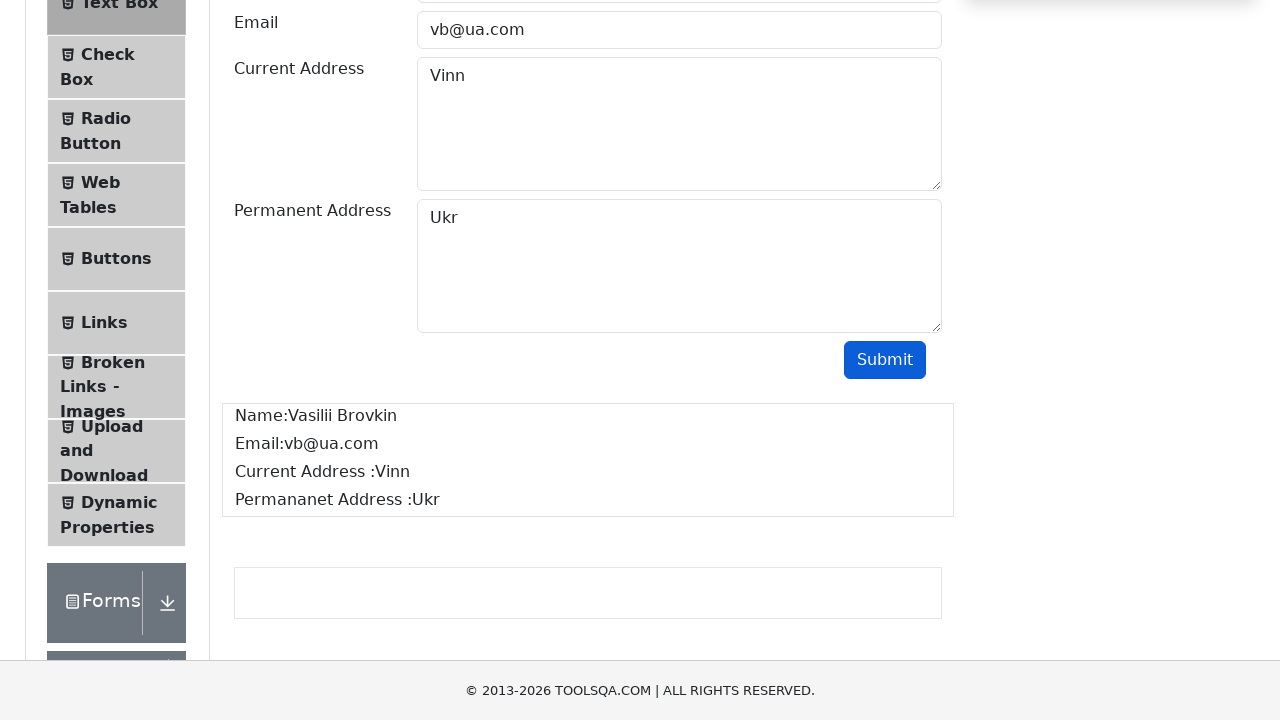

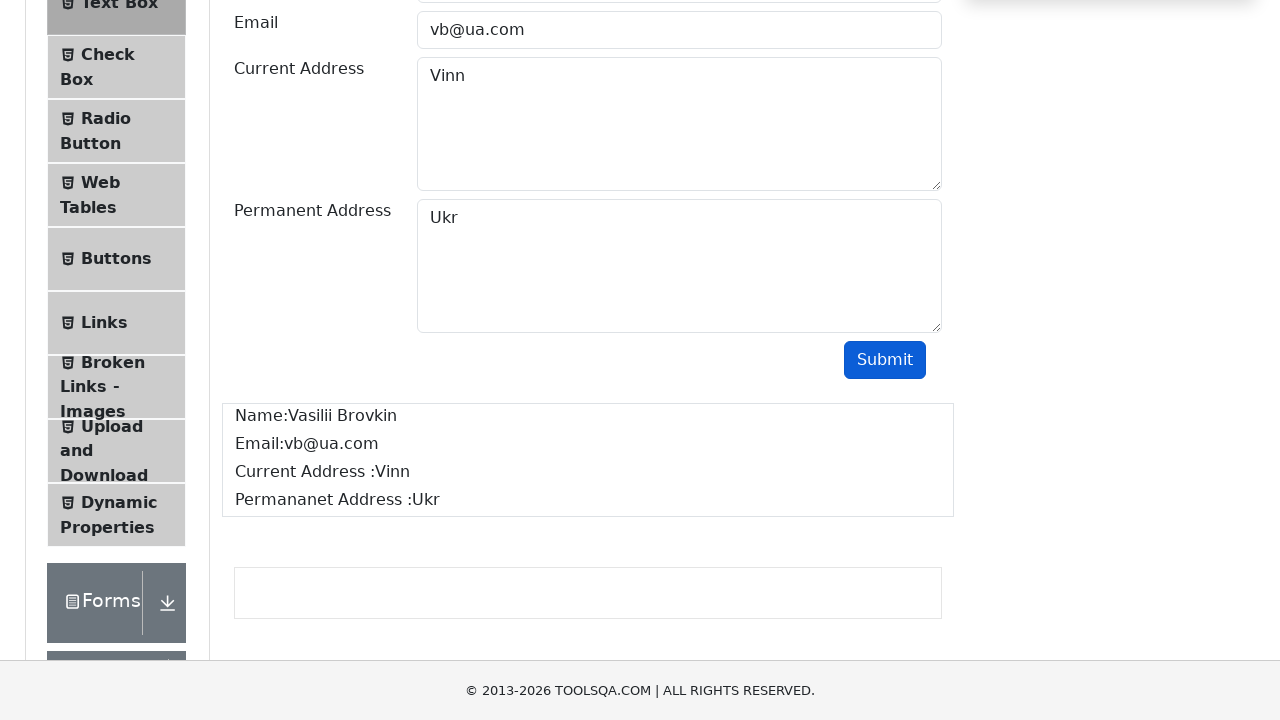